Tests unmarking todo items as complete by unchecking their checkboxes

Starting URL: https://demo.playwright.dev/todomvc

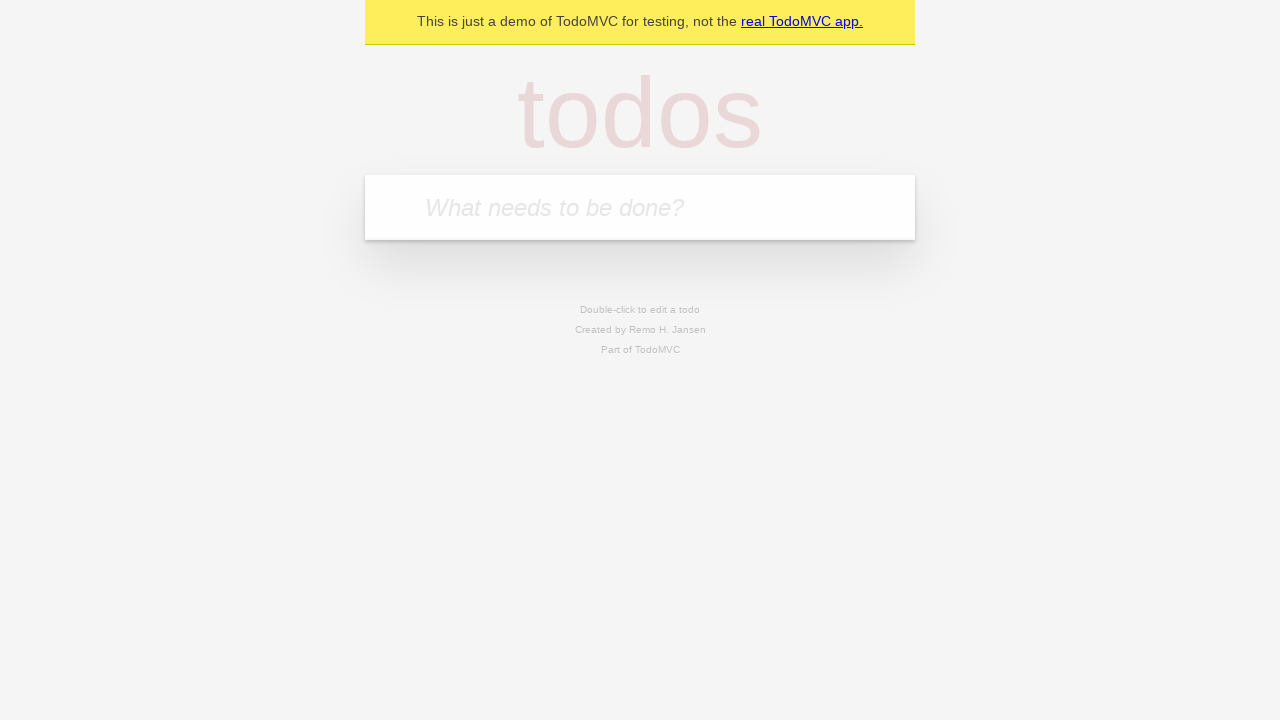

Filled todo input with 'チーズを買う' on internal:attr=[placeholder="What needs to be done?"i]
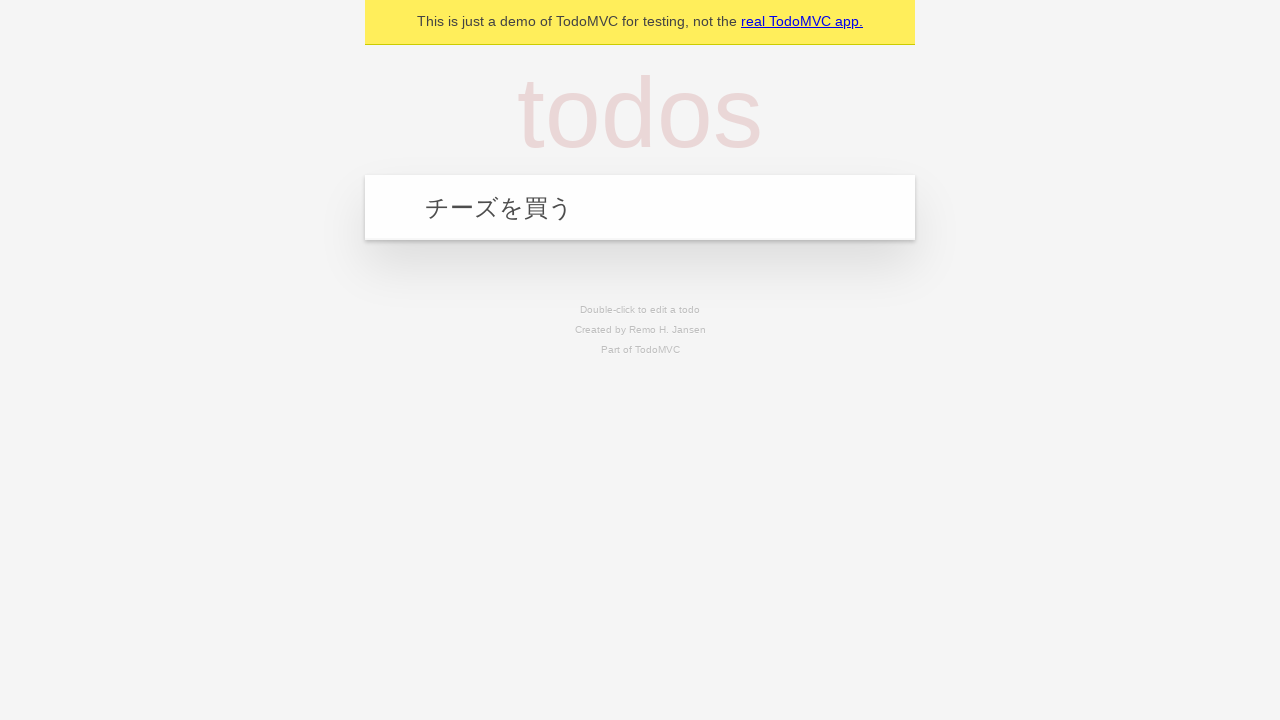

Pressed Enter to create todo item 'チーズを買う' on internal:attr=[placeholder="What needs to be done?"i]
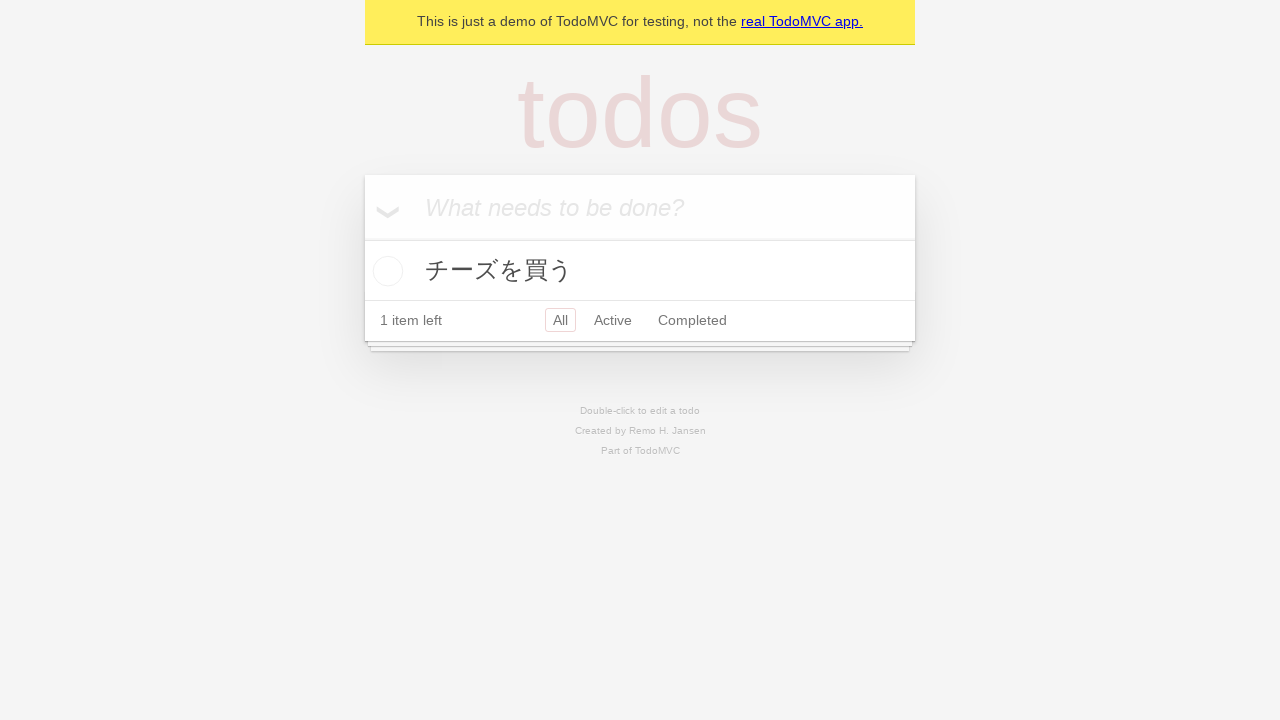

Filled todo input with '猫にエサをあげる' on internal:attr=[placeholder="What needs to be done?"i]
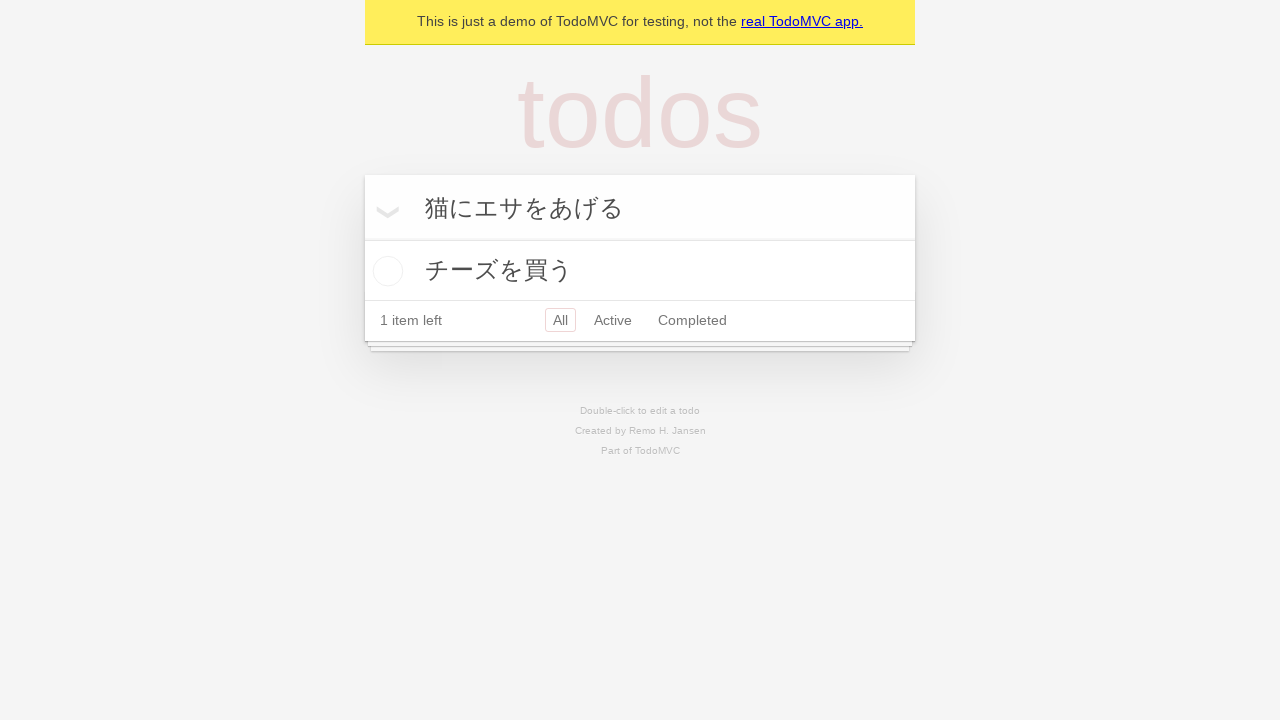

Pressed Enter to create todo item '猫にエサをあげる' on internal:attr=[placeholder="What needs to be done?"i]
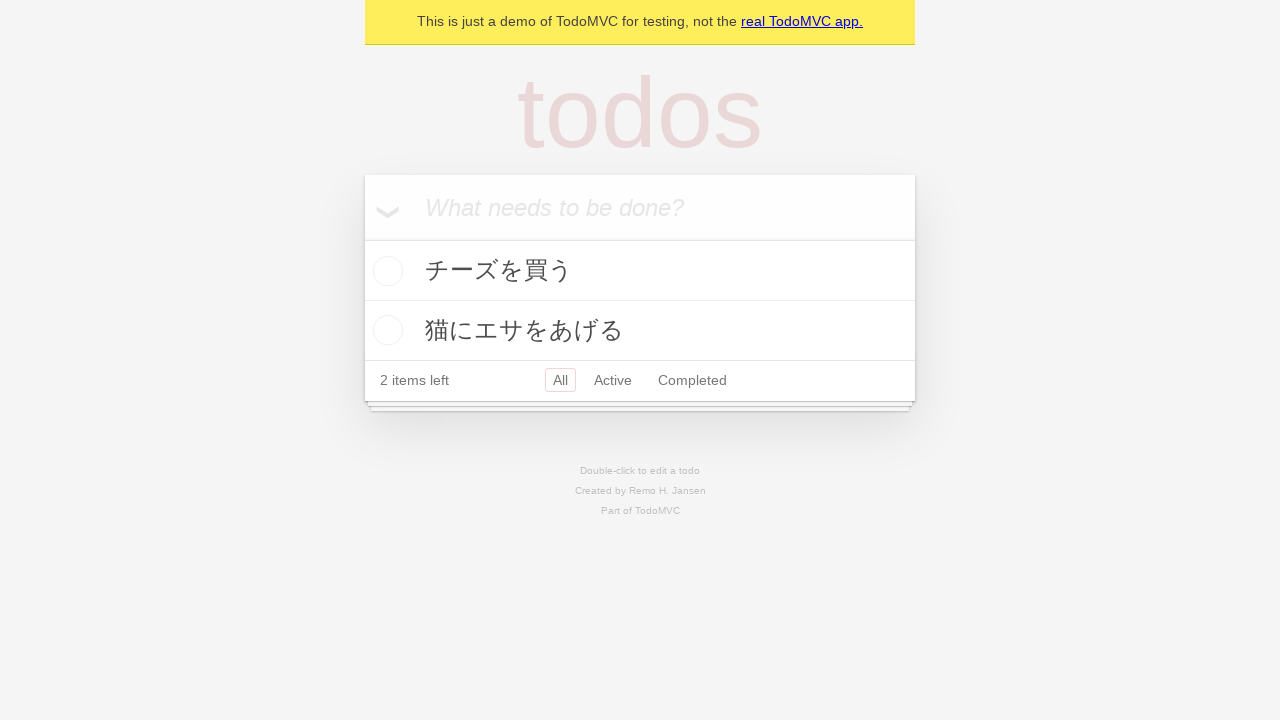

Located the first todo item
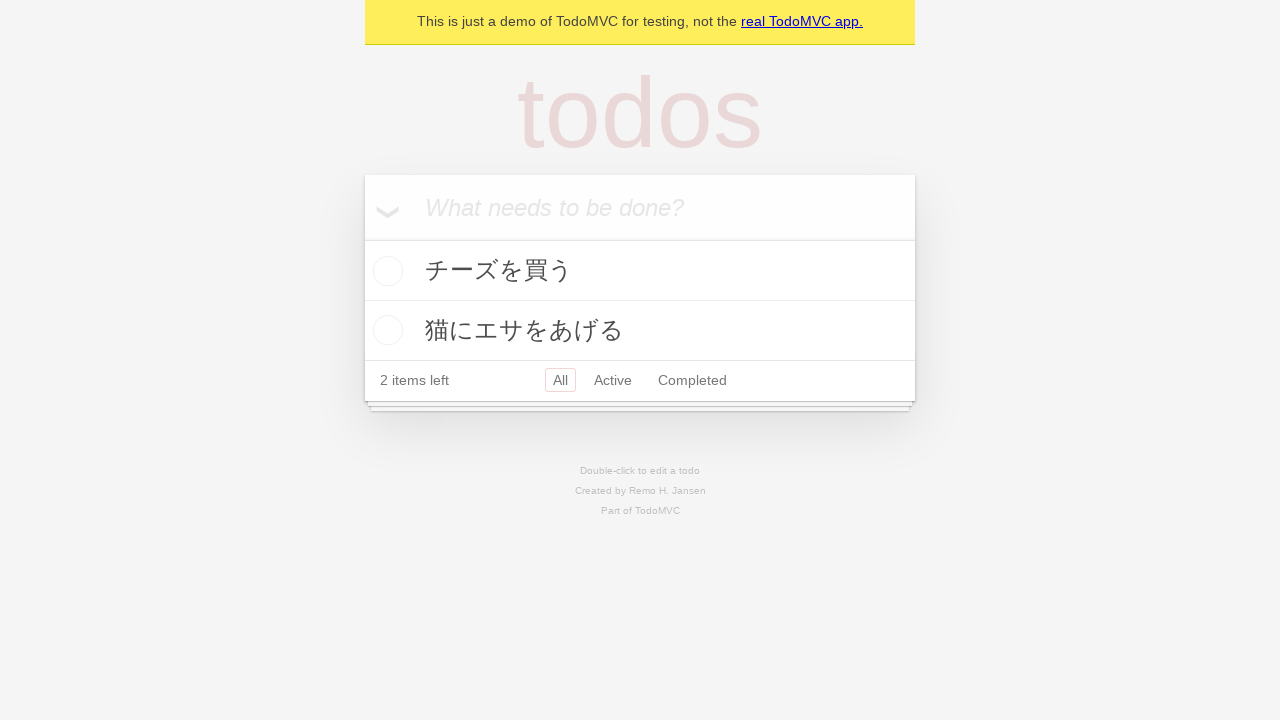

Located the checkbox of the first todo item
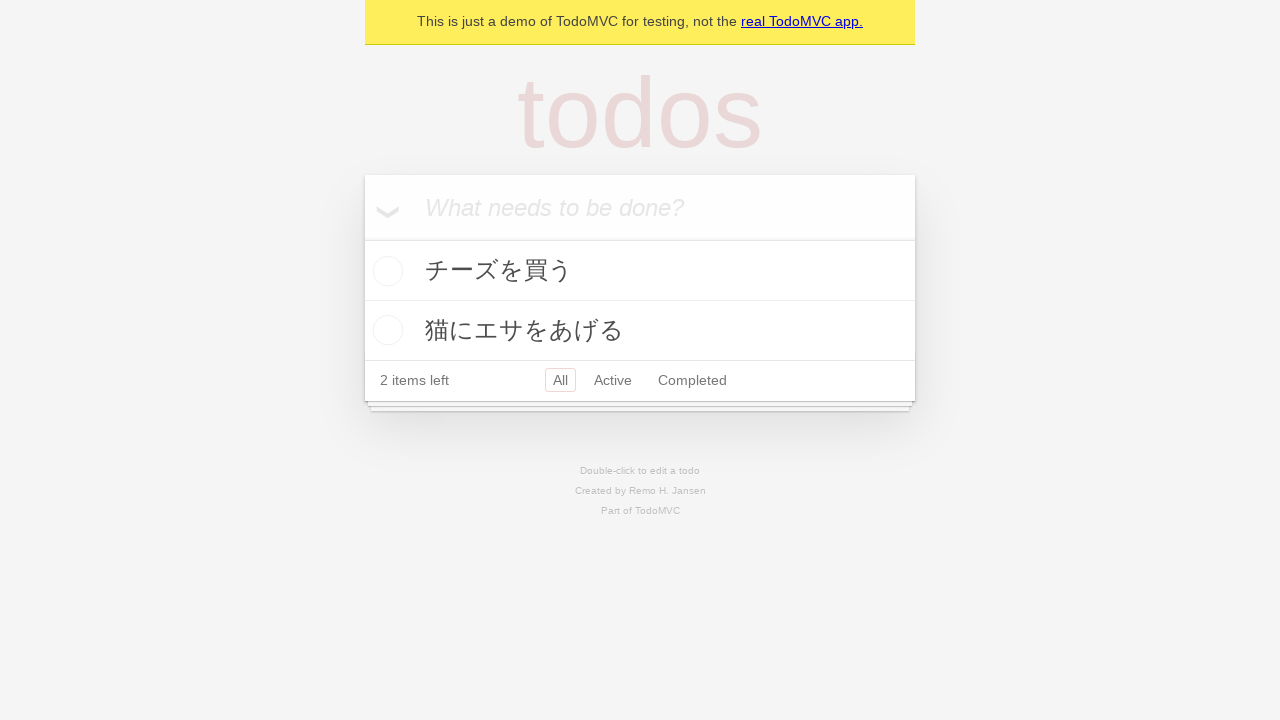

Checked the first todo item checkbox at (385, 271) on internal:testid=[data-testid="todo-item"s] >> nth=0 >> internal:role=checkbox
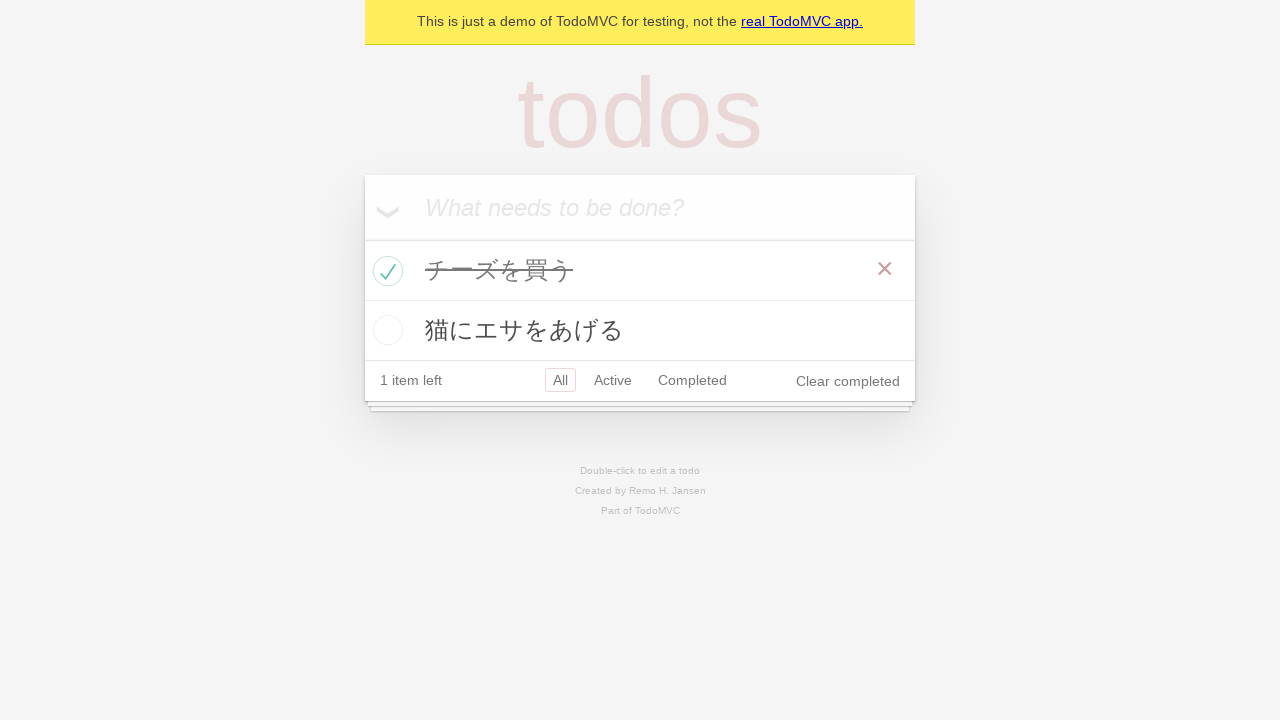

Unchecked the first todo item checkbox to mark it as incomplete at (385, 271) on internal:testid=[data-testid="todo-item"s] >> nth=0 >> internal:role=checkbox
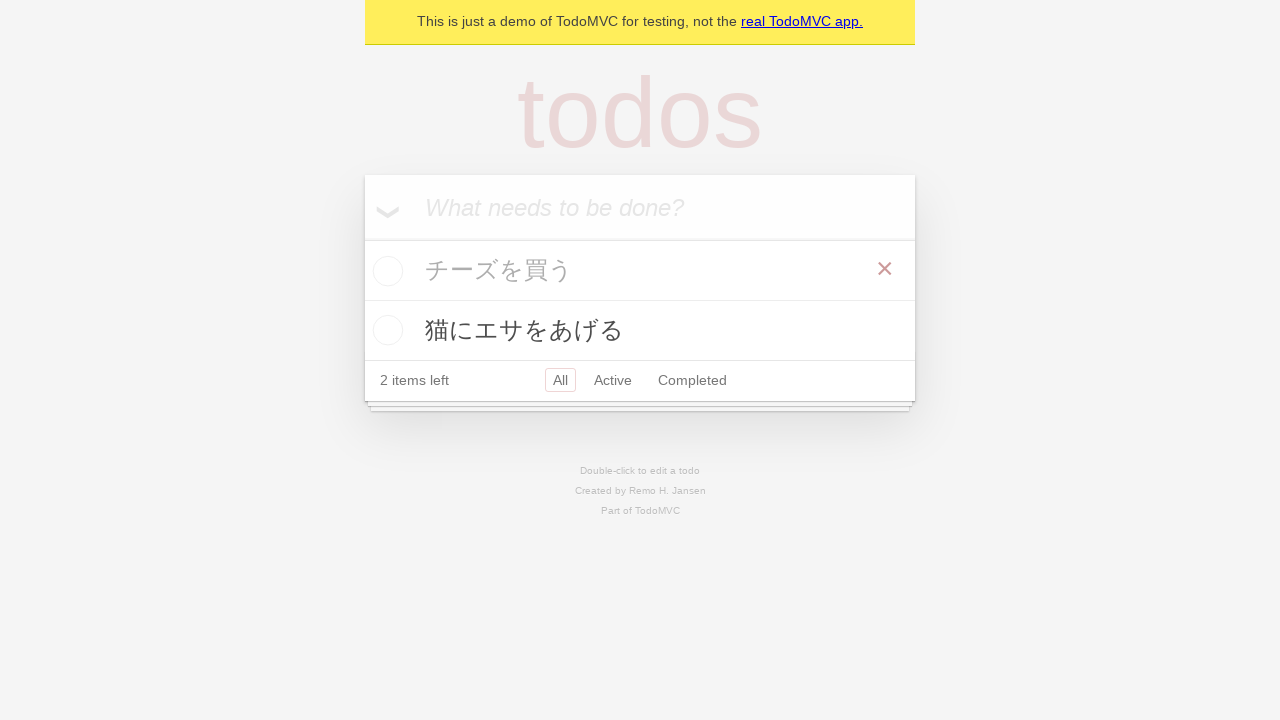

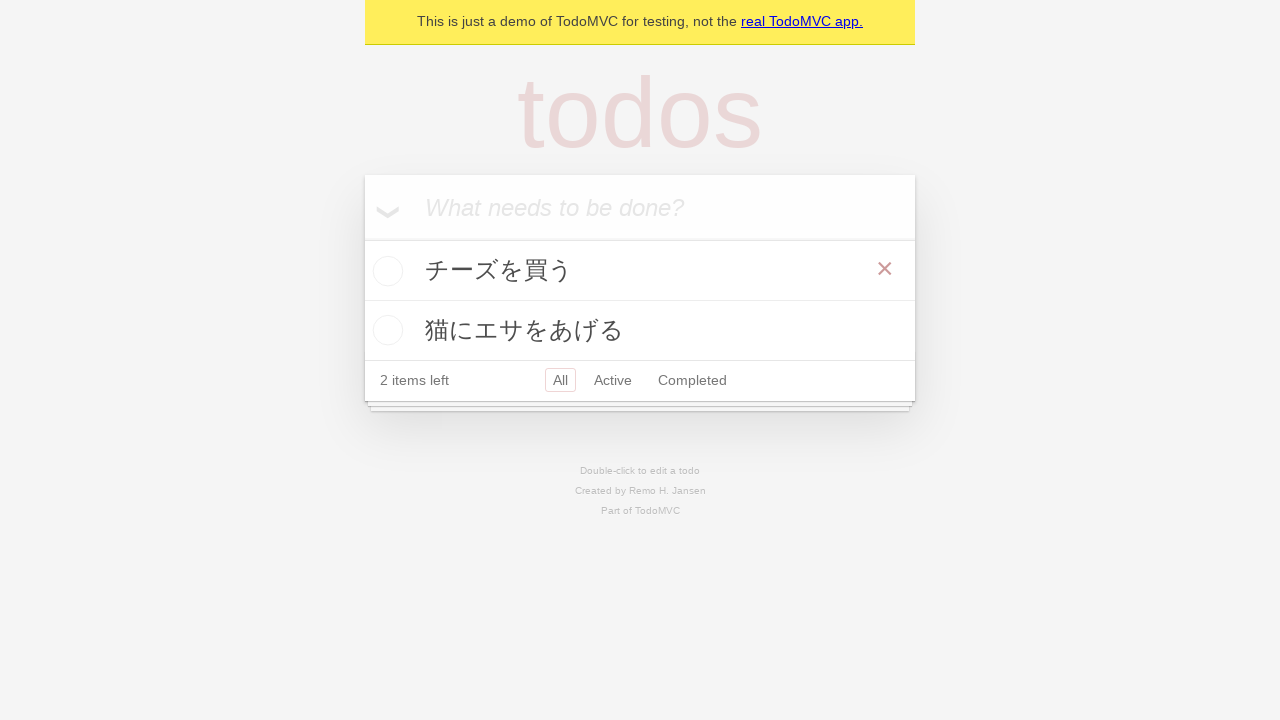